Tests browser navigation cache functionality by clicking through menu links and using back/forward navigation buttons to verify page titles at each step

Starting URL: https://antoniotrindade.com.br/treinoautomacao

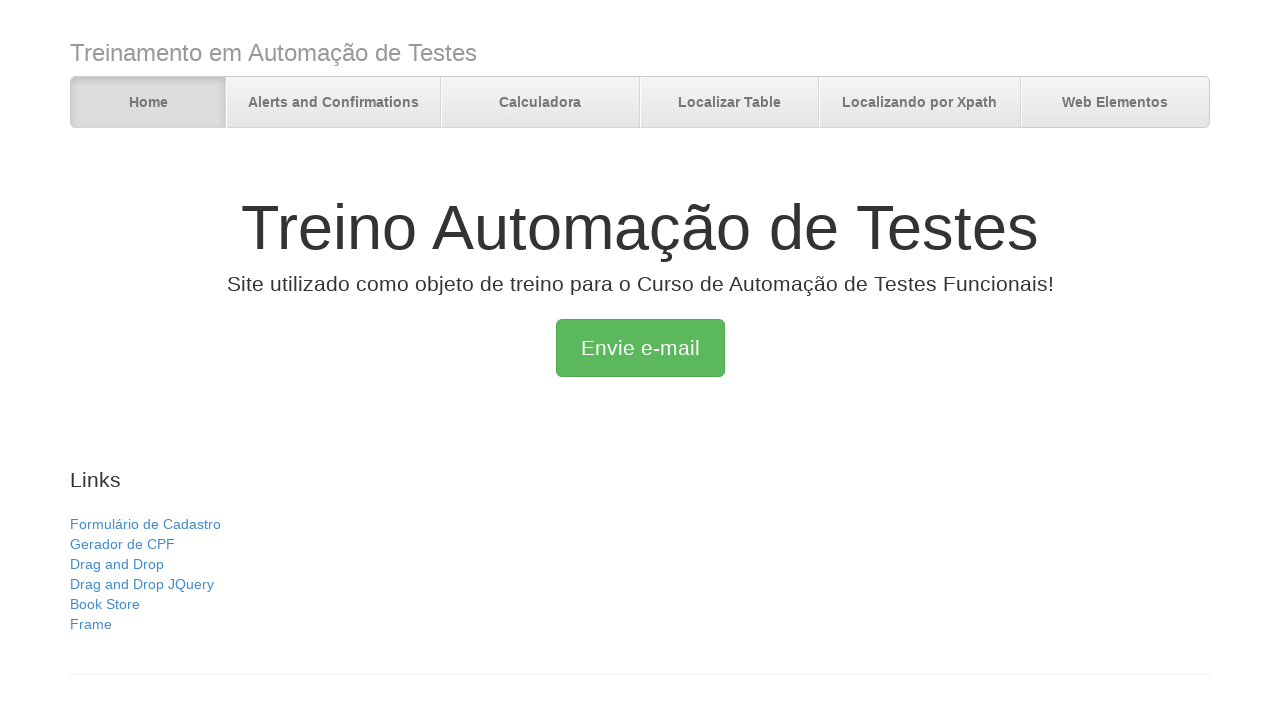

Verified initial page title is 'Treino Automação de Testes'
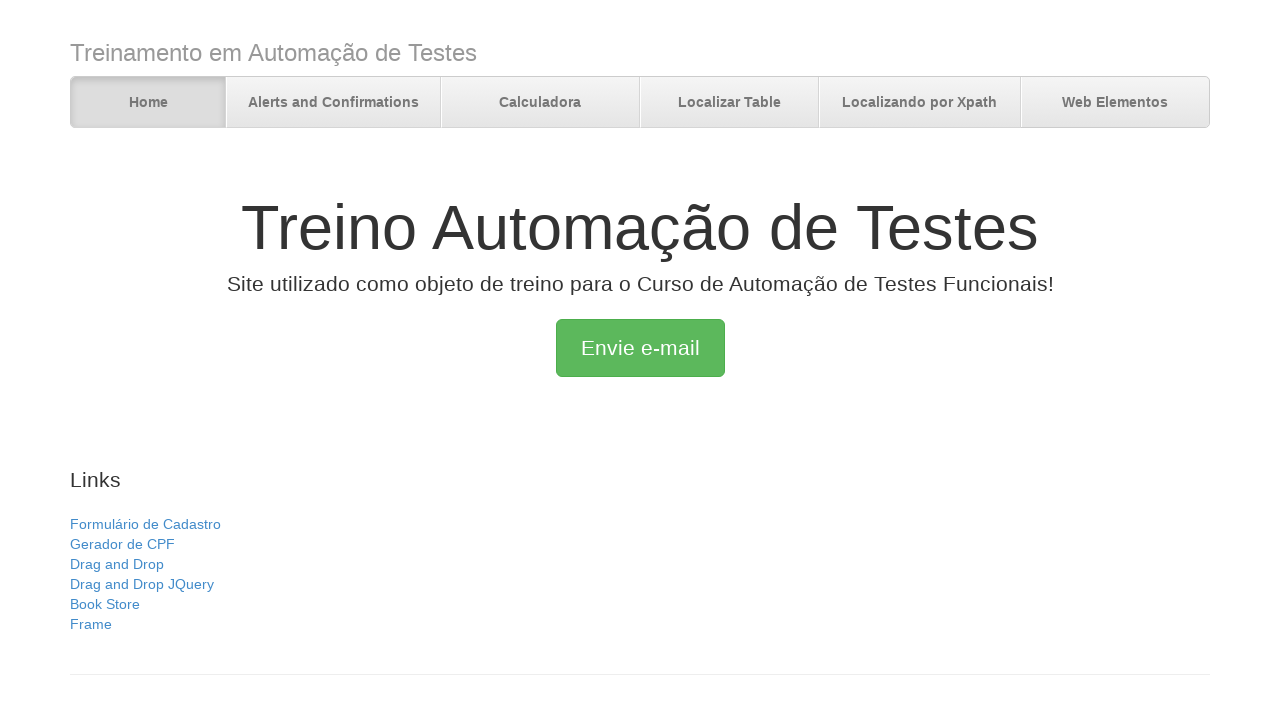

Clicked on Calculadora menu link at (540, 103) on a:text('Calculadora')
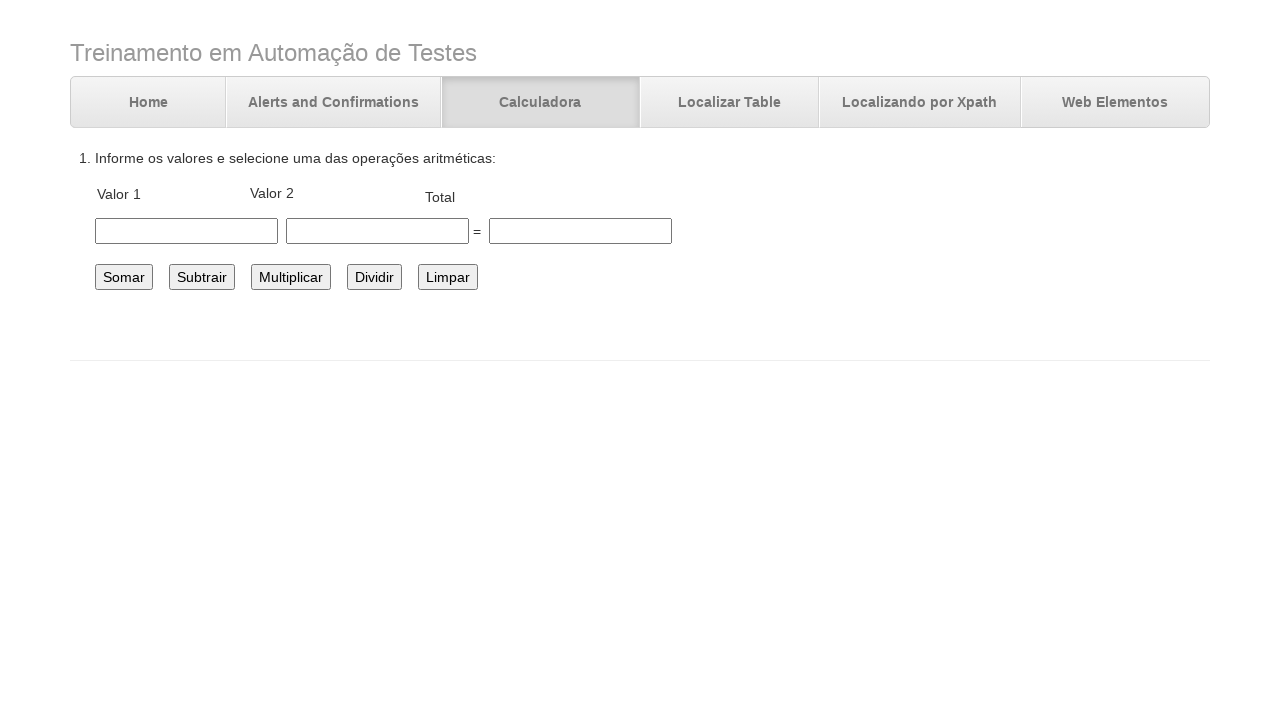

Verified Calculadora page title is 'Desafio Automação Cálculos'
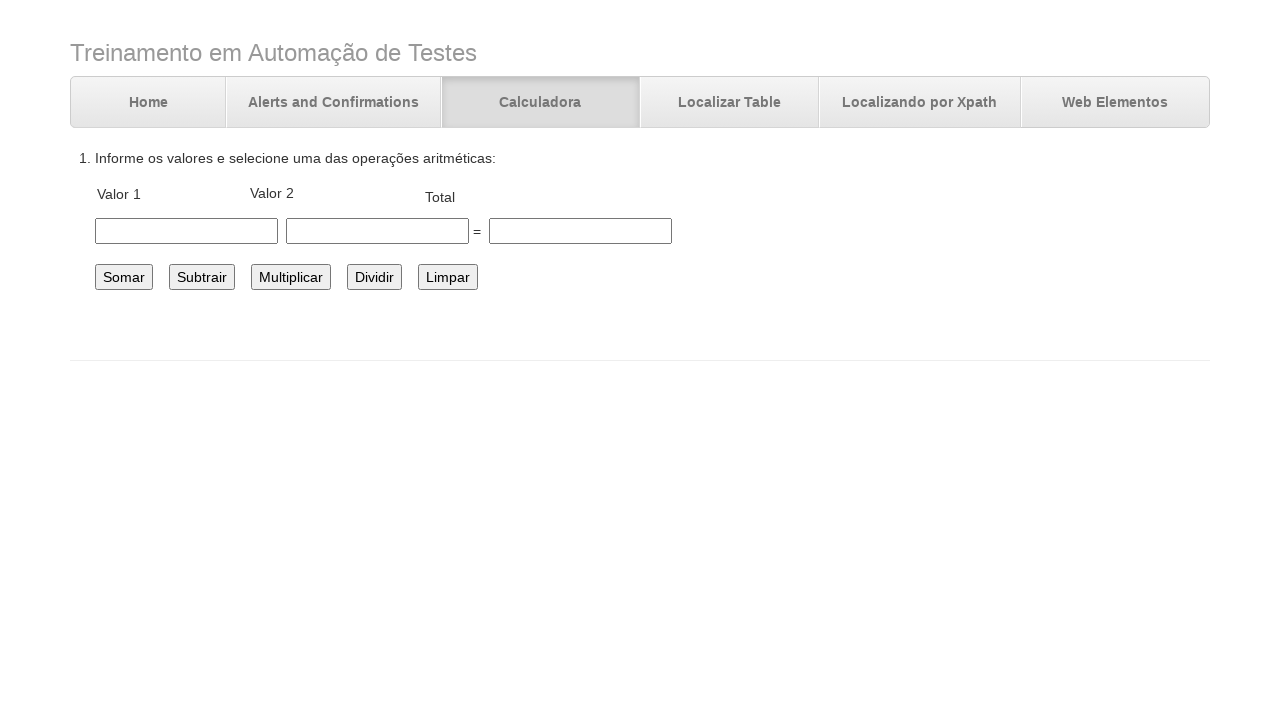

Clicked on Localizar Table menu link at (730, 103) on a:text('Localizar Table')
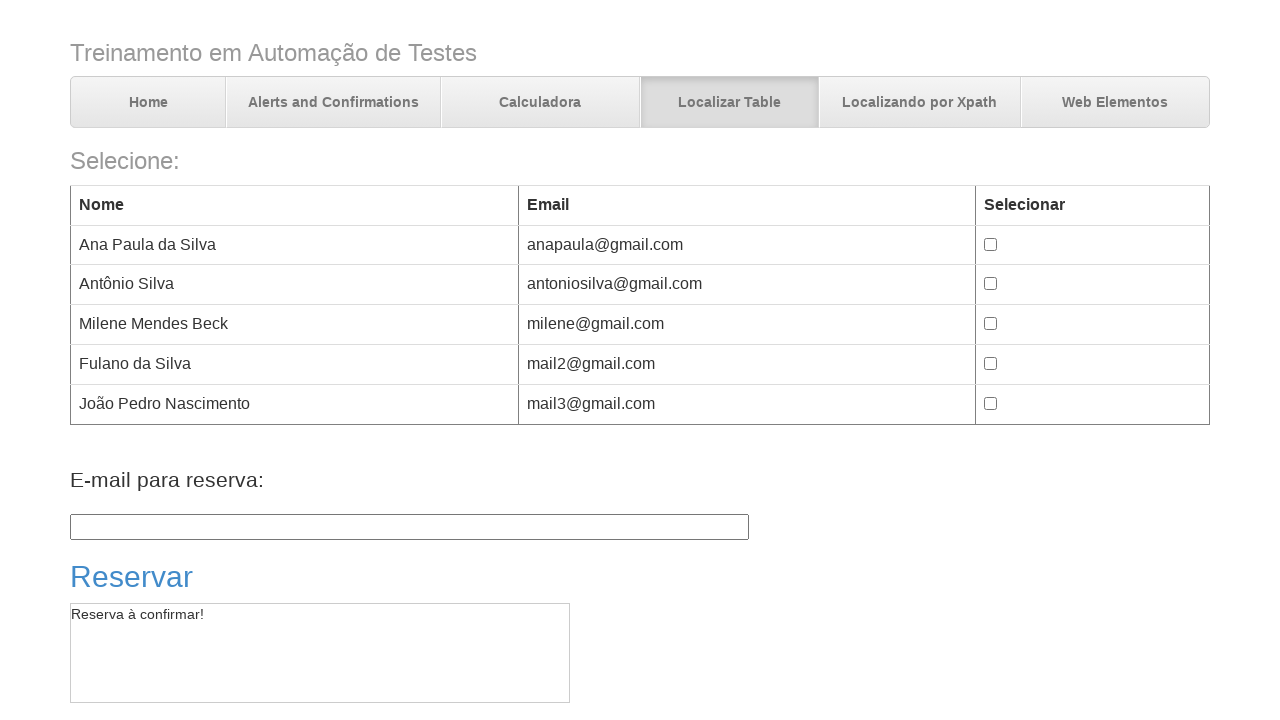

Verified Table page title is 'Trabalhando com tables'
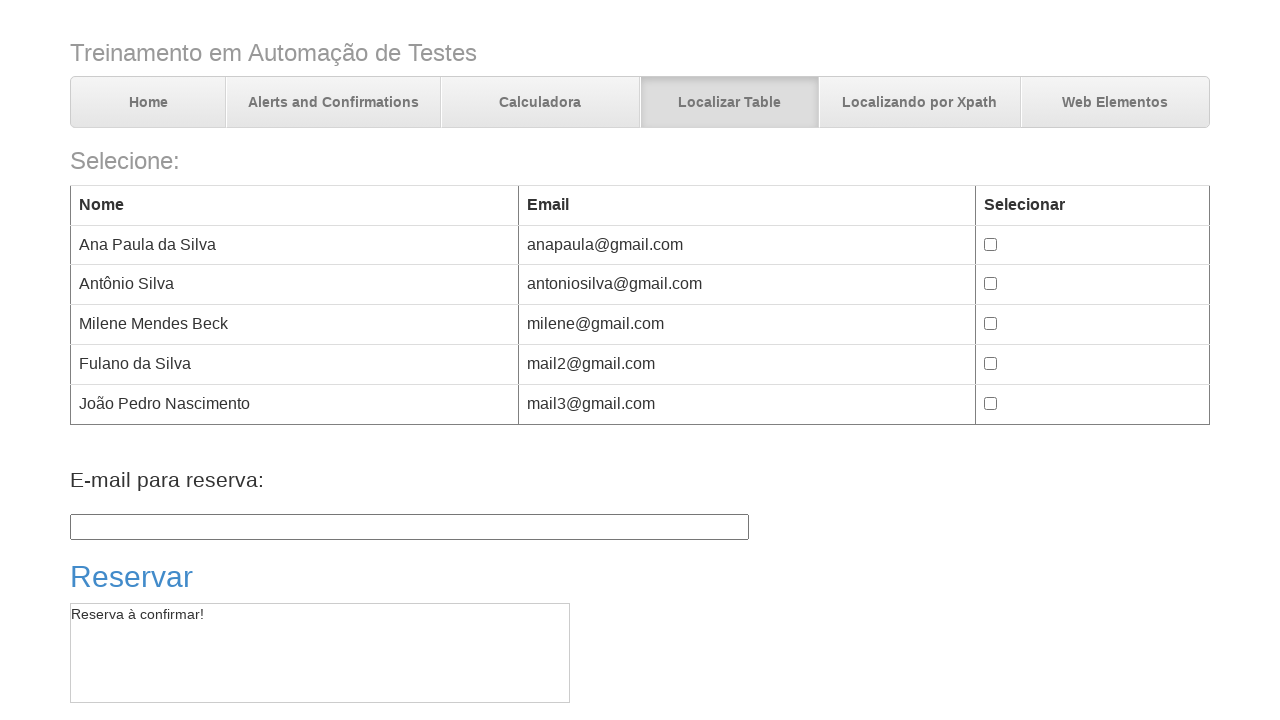

Navigated back to Calculadora page
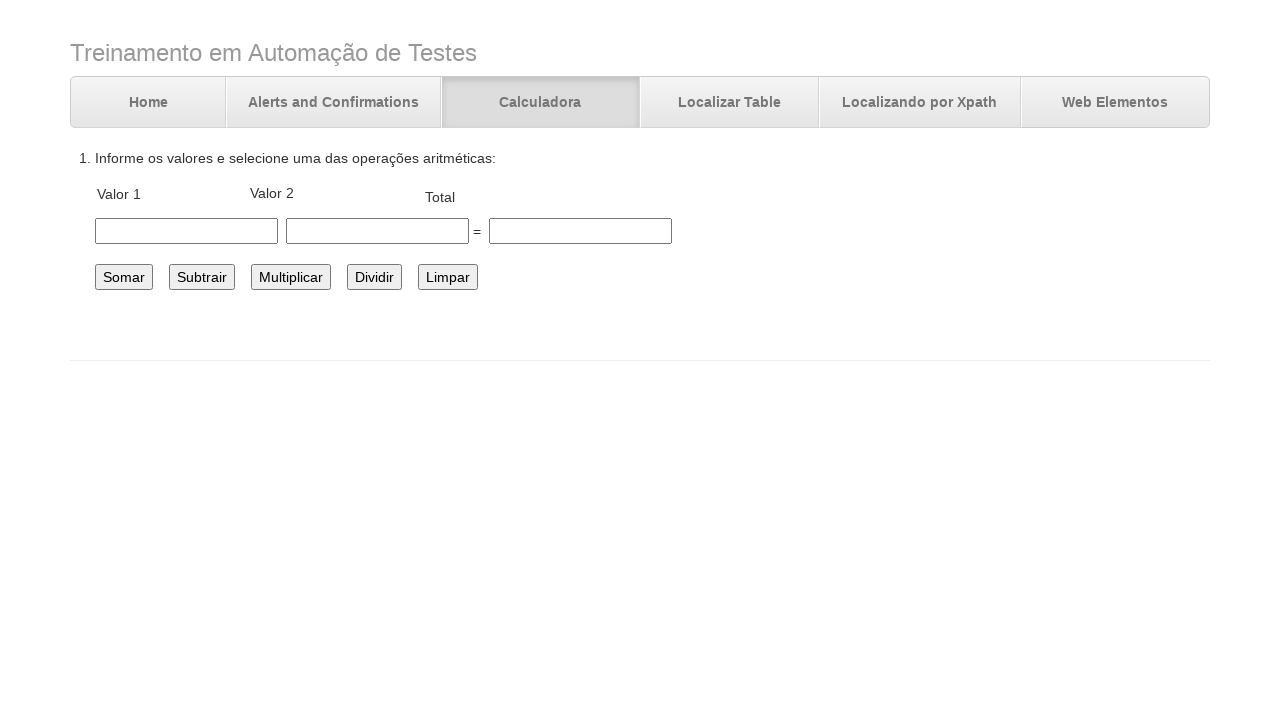

Verified back navigation landed on Calculadora page with correct title
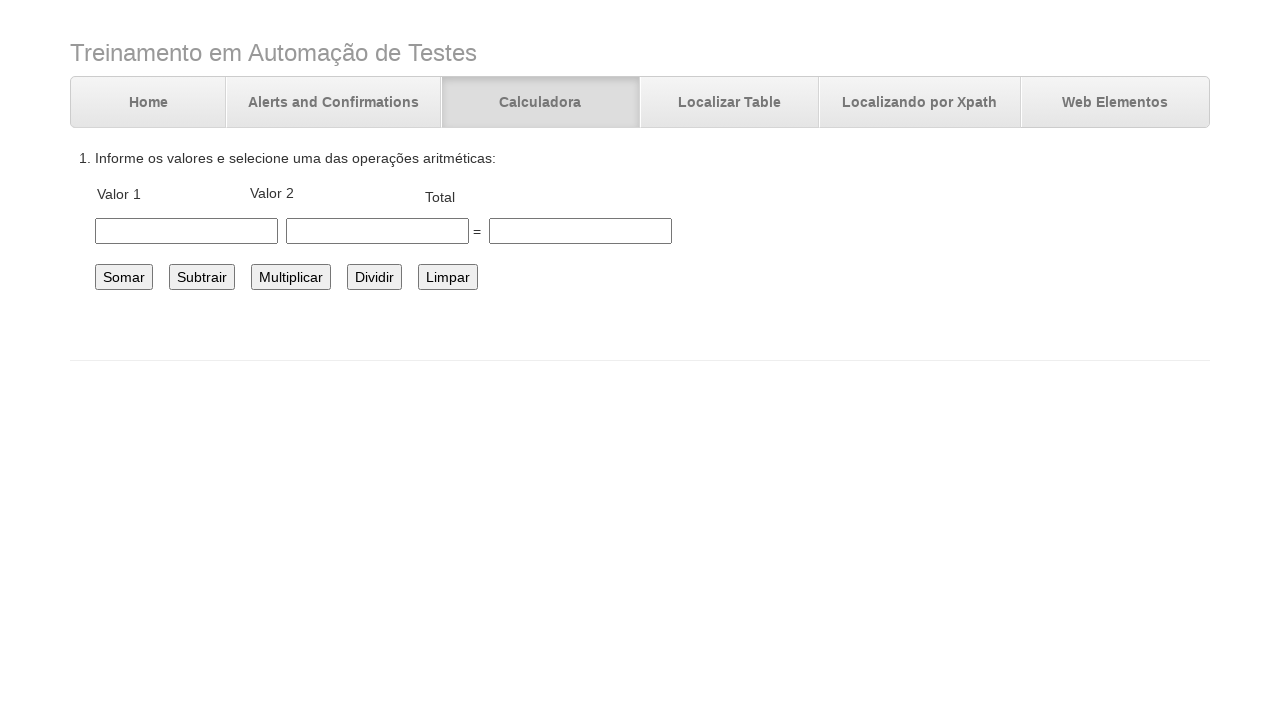

Navigated back to initial page
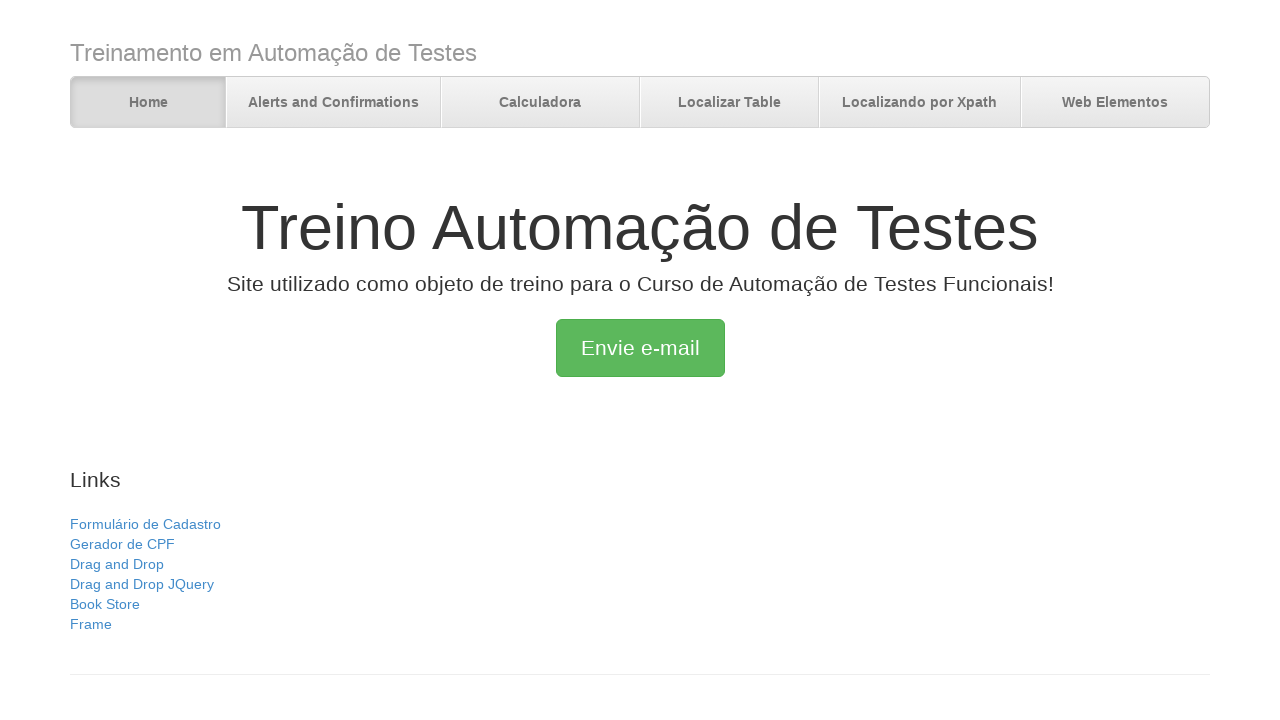

Verified back navigation landed on initial page with correct title
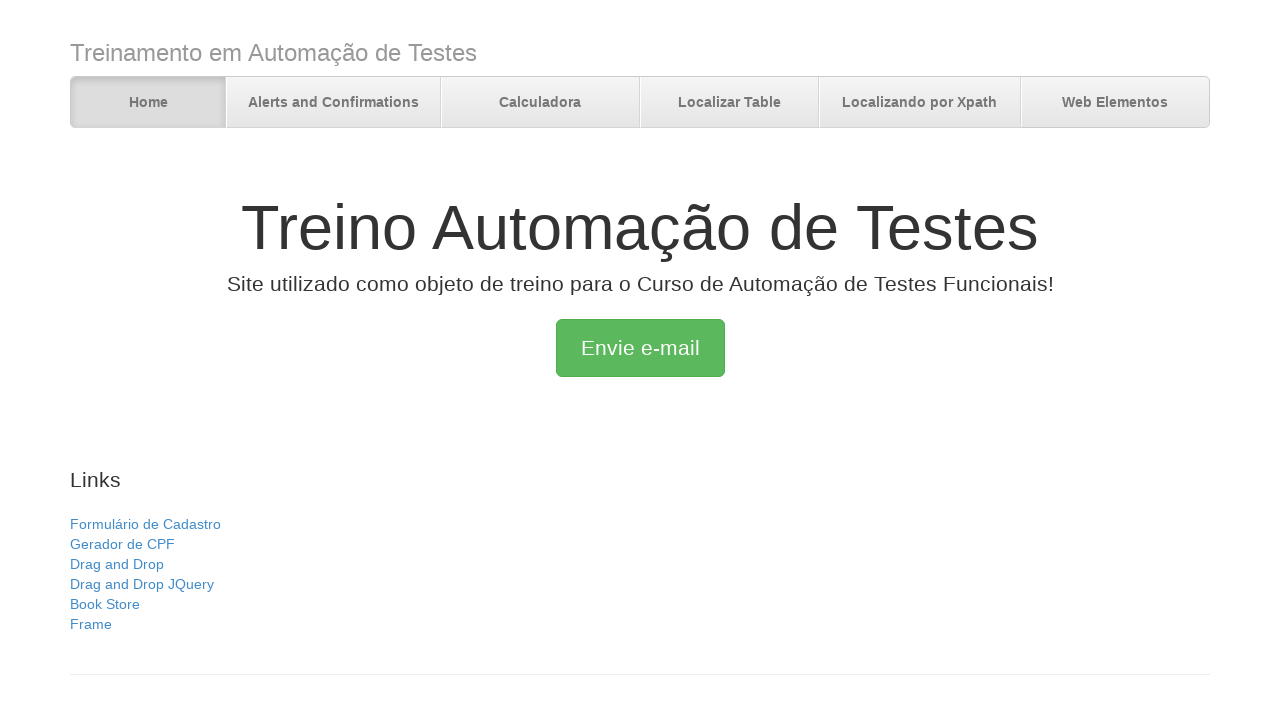

Navigated forward to Calculadora page
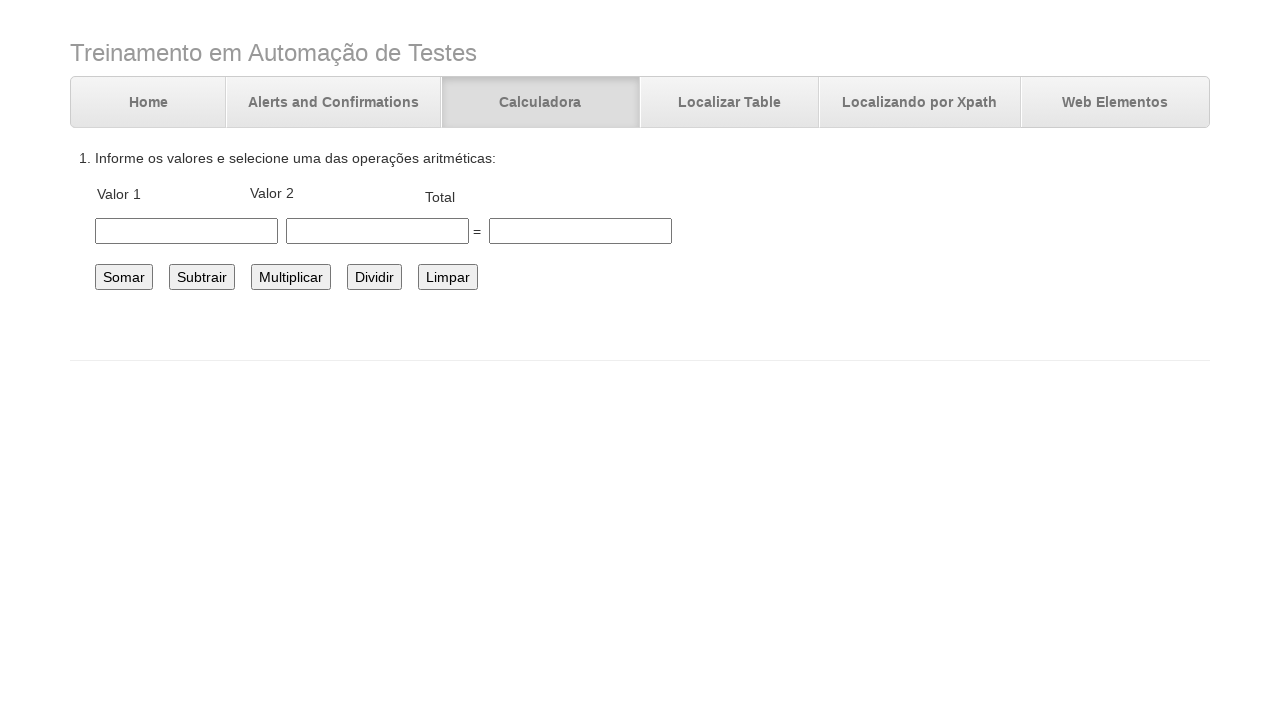

Verified forward navigation landed on Calculadora page with correct title
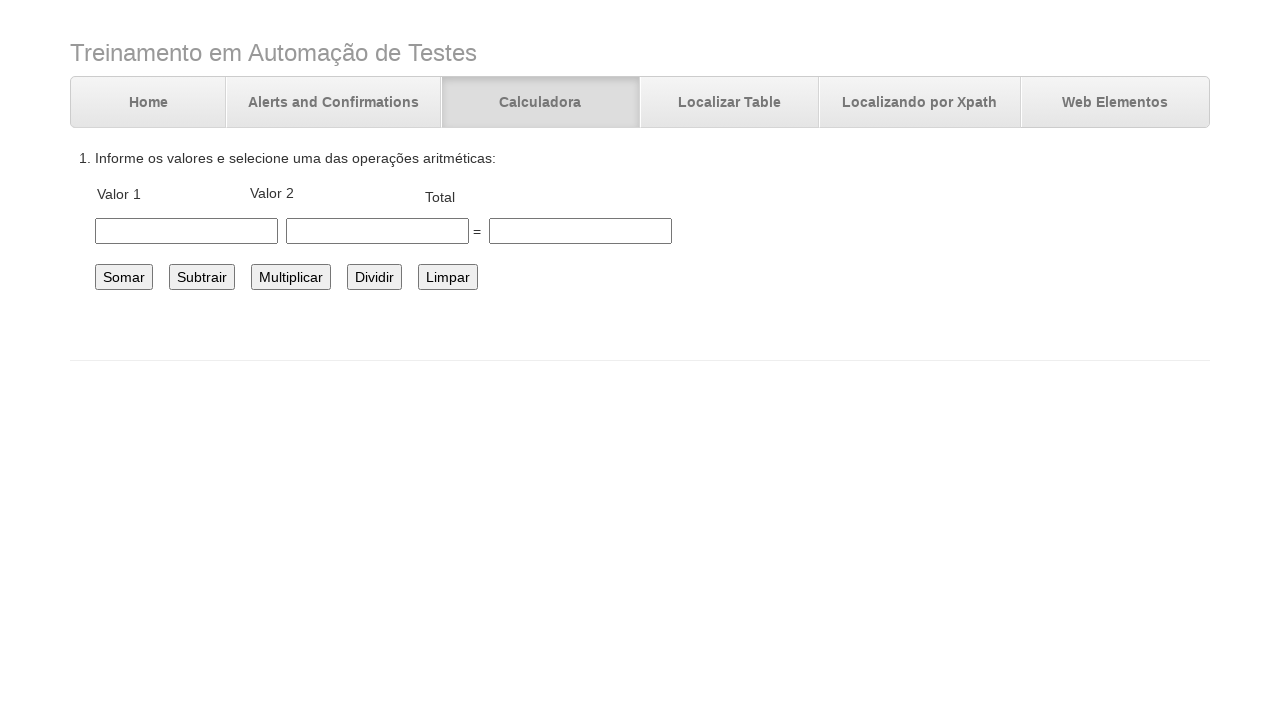

Navigated forward to Table page
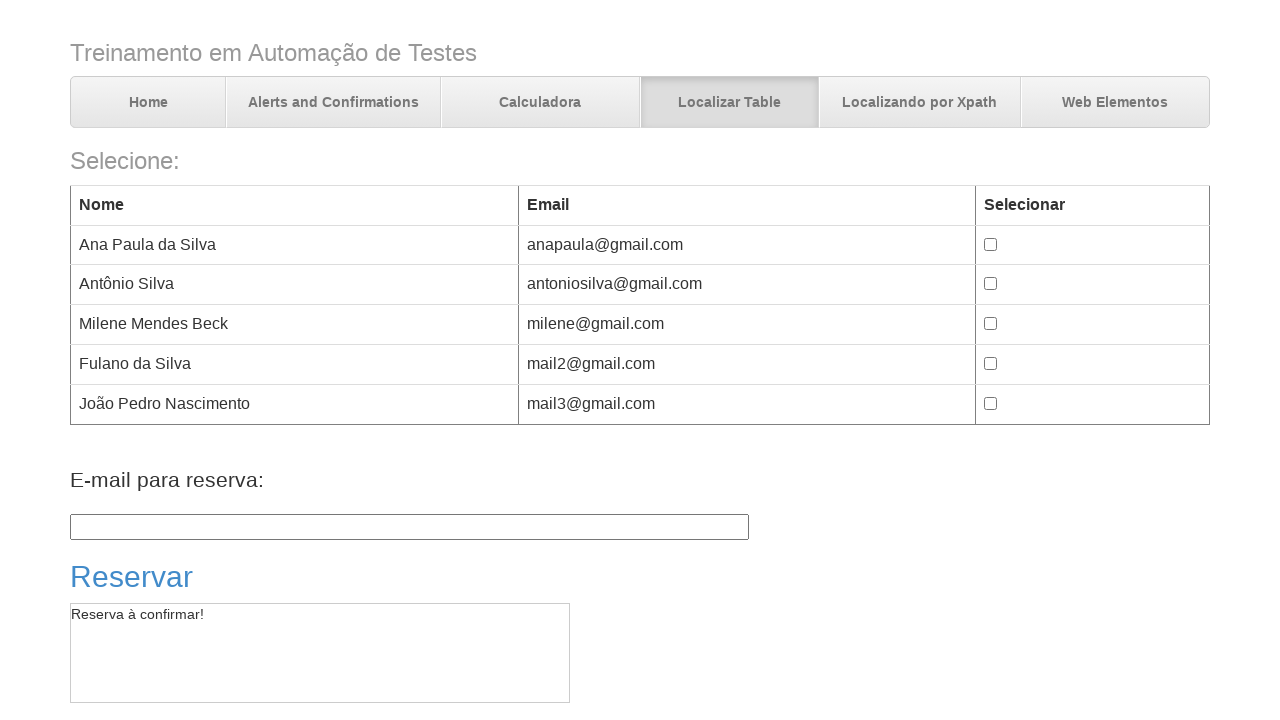

Verified forward navigation landed on Table page with correct title
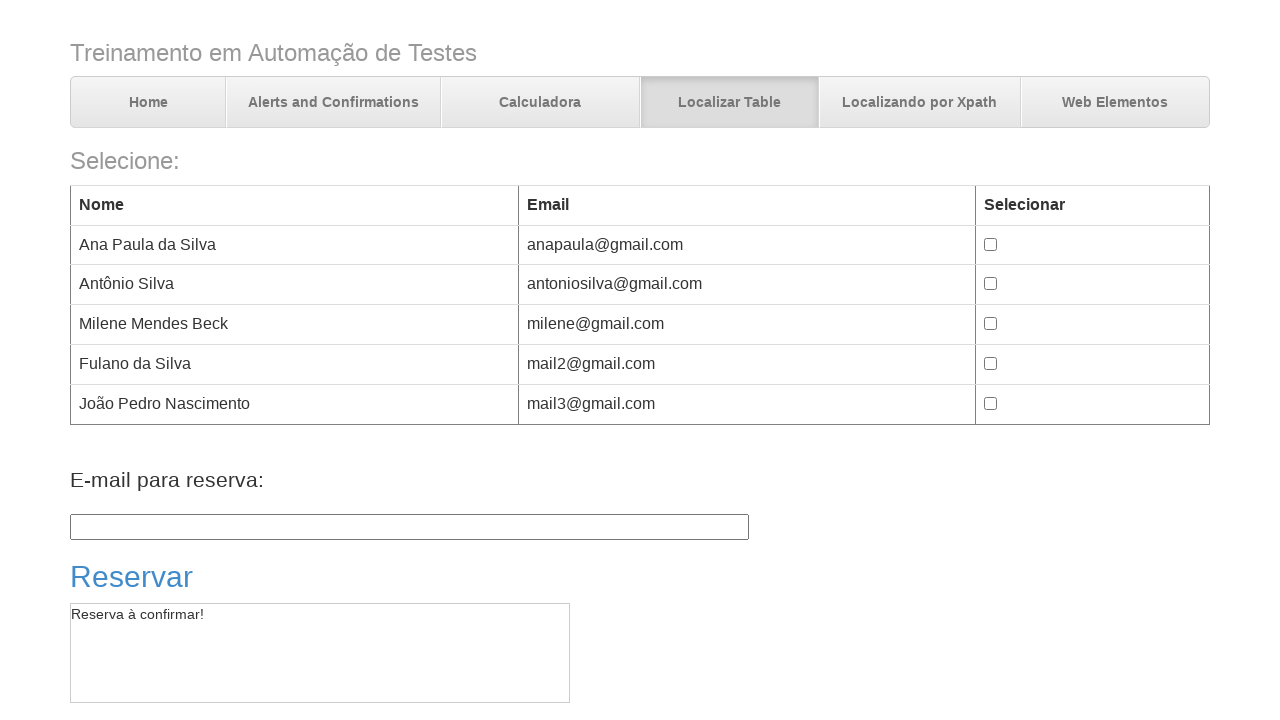

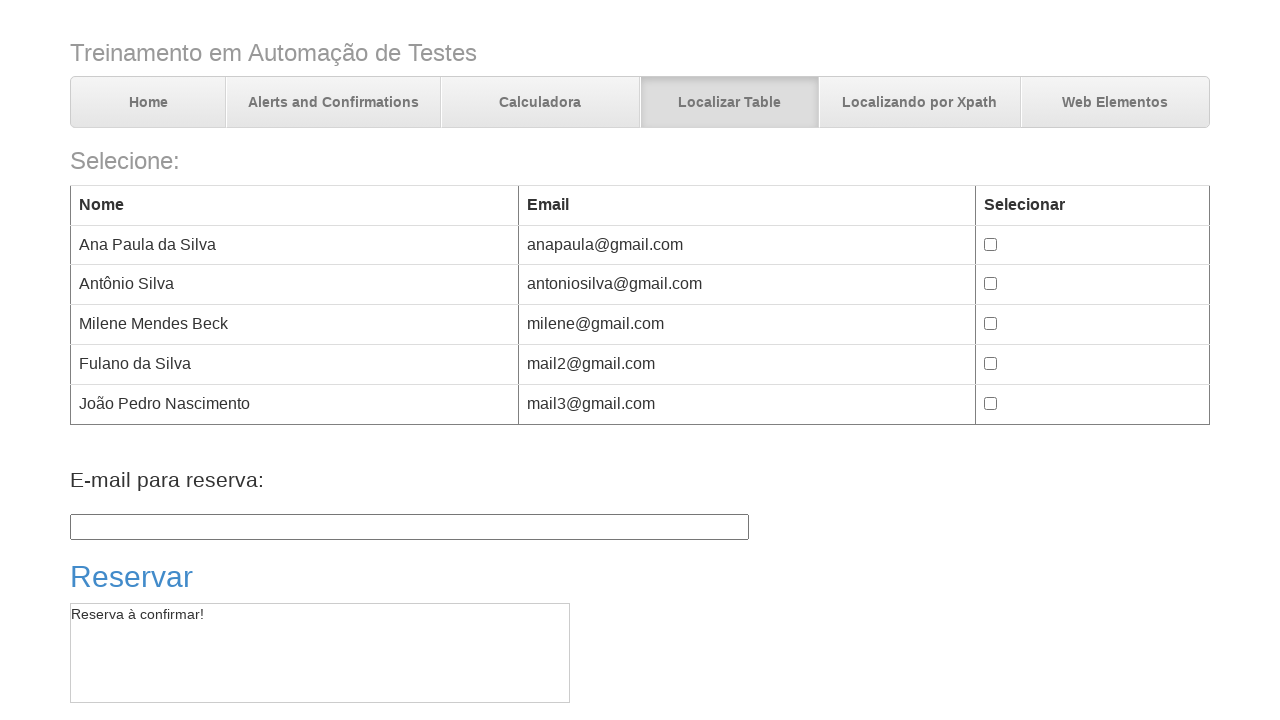